Tests JavaScript execution by scrolling down the page using JavaScript executor

Starting URL: https://www.automationtesting.co.uk/index.html

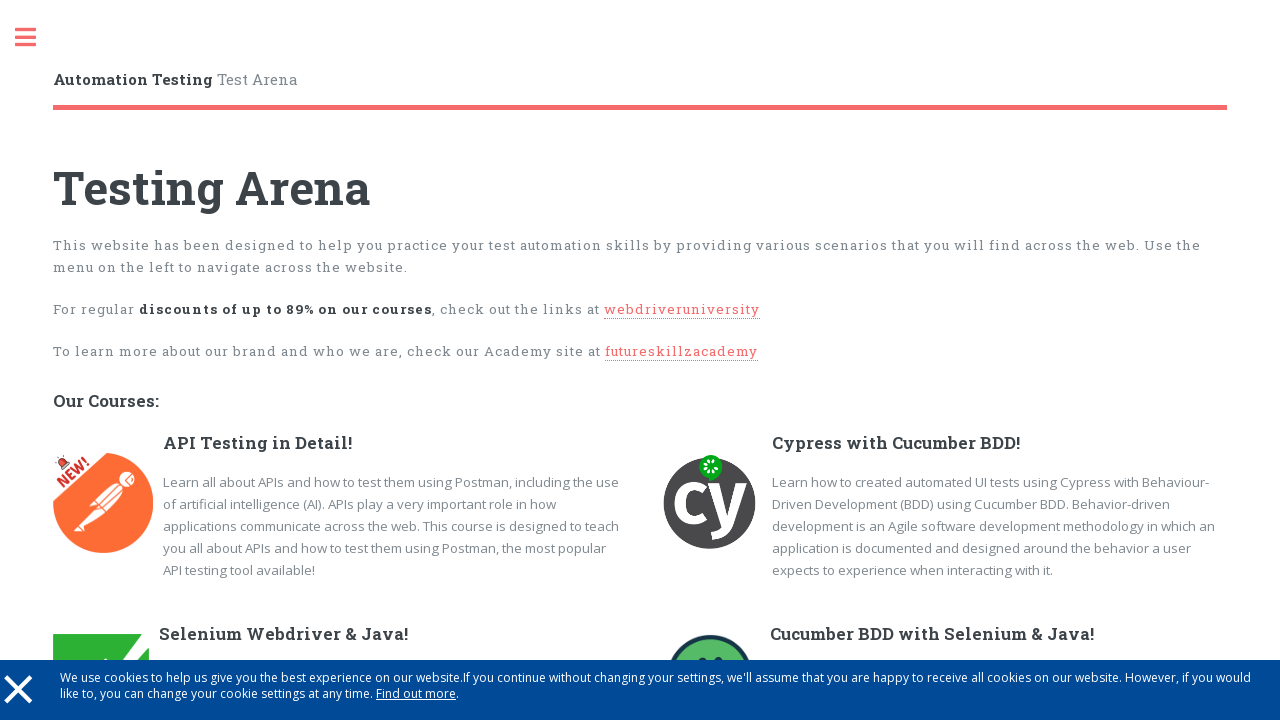

Scrolled down the page by 200 pixels using JavaScript executor
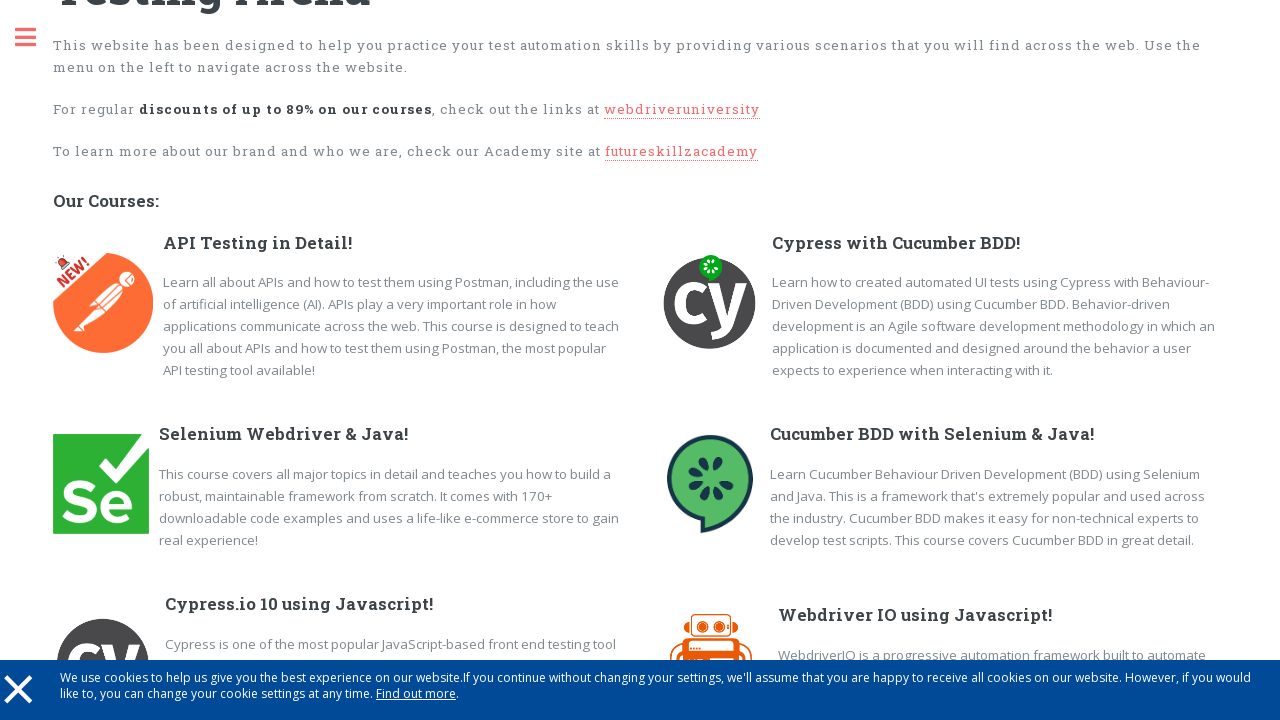

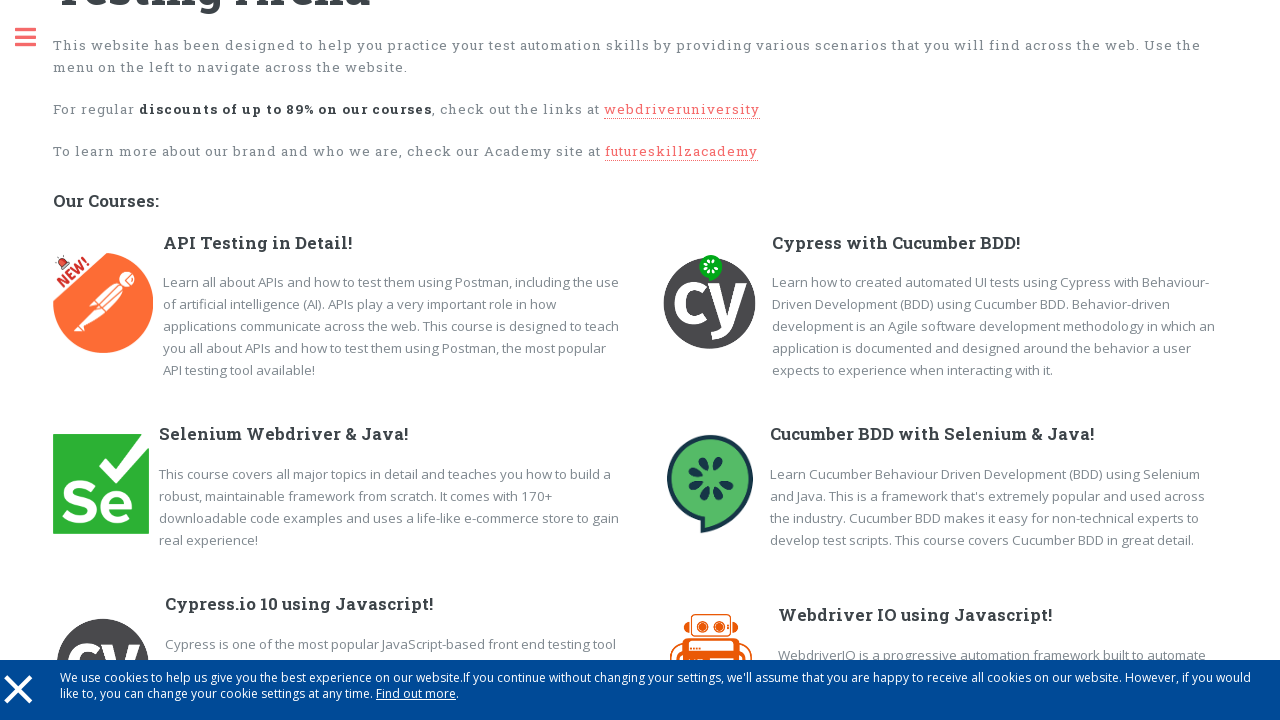